Tests clicking a div element with role='button' and verifies the confirmation message appears

Starting URL: https://test-with-me-app.vercel.app/learning/web-elements/elements/button

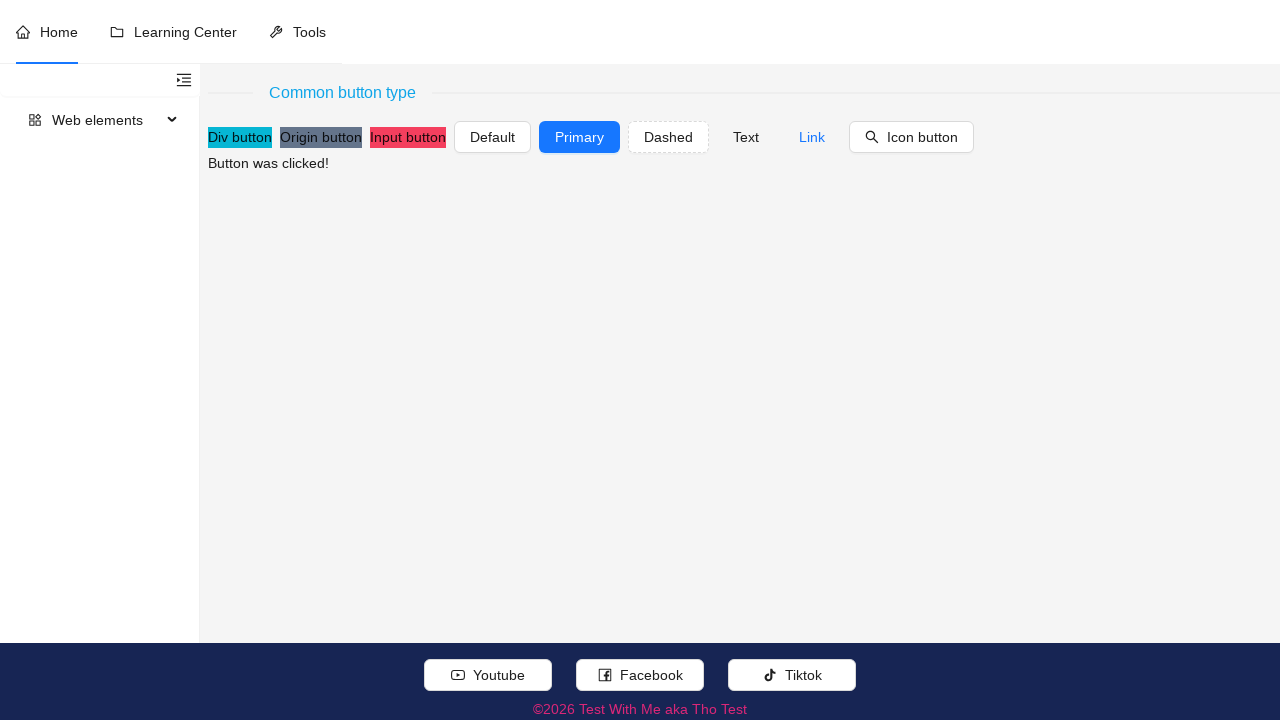

Clicked div element with role='button' labeled 'Div button' at (240, 137) on xpath=//*[@role='button' and .//text()[normalize-space()='Div button']]
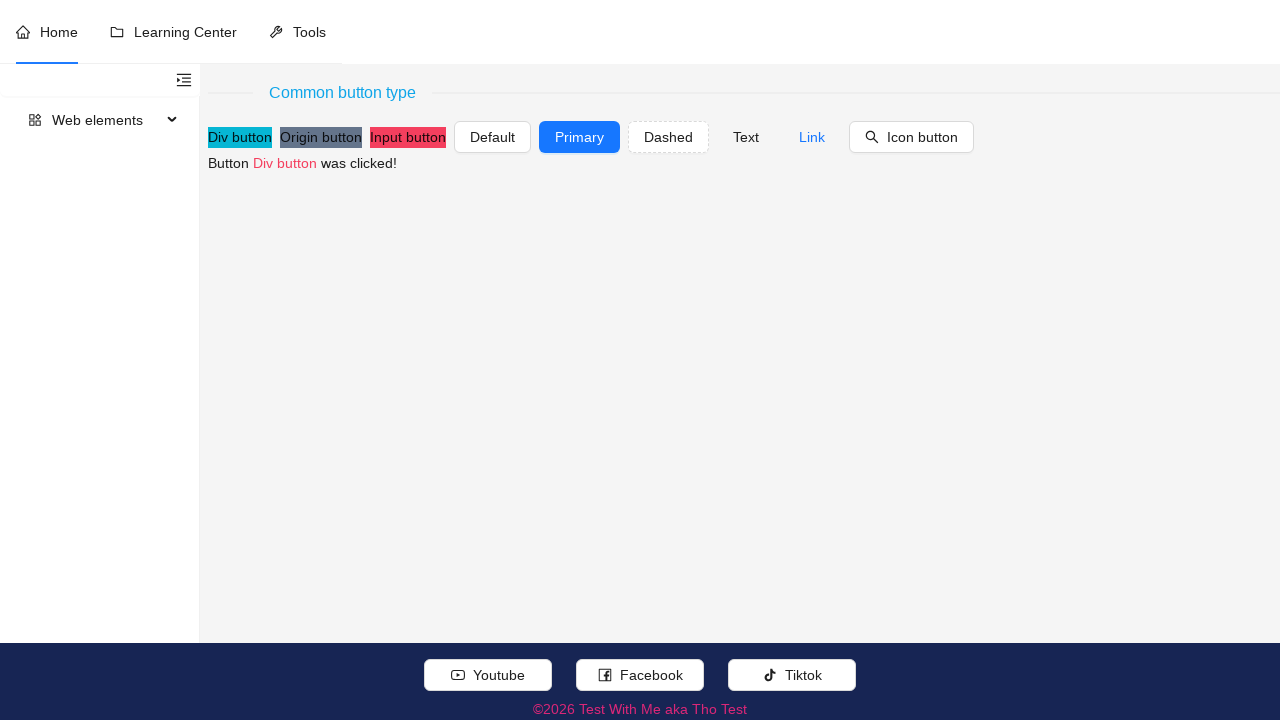

Verified confirmation message 'Button Div button was clicked!' appeared
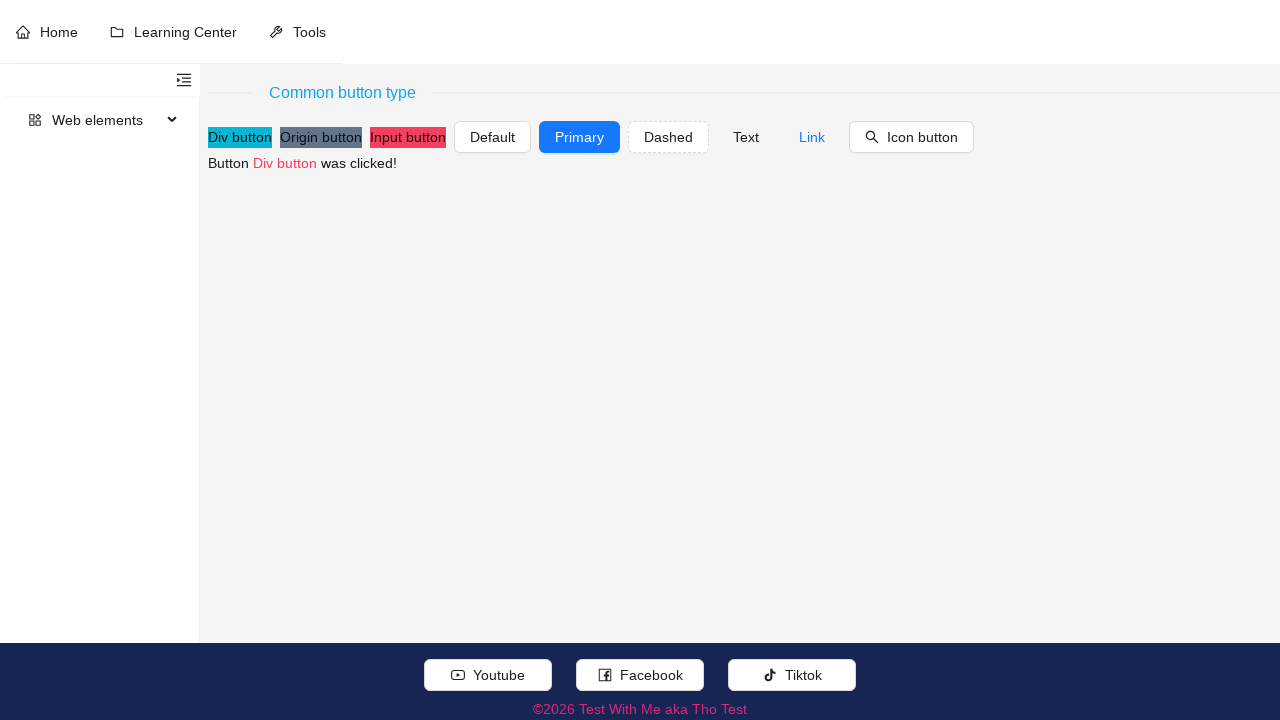

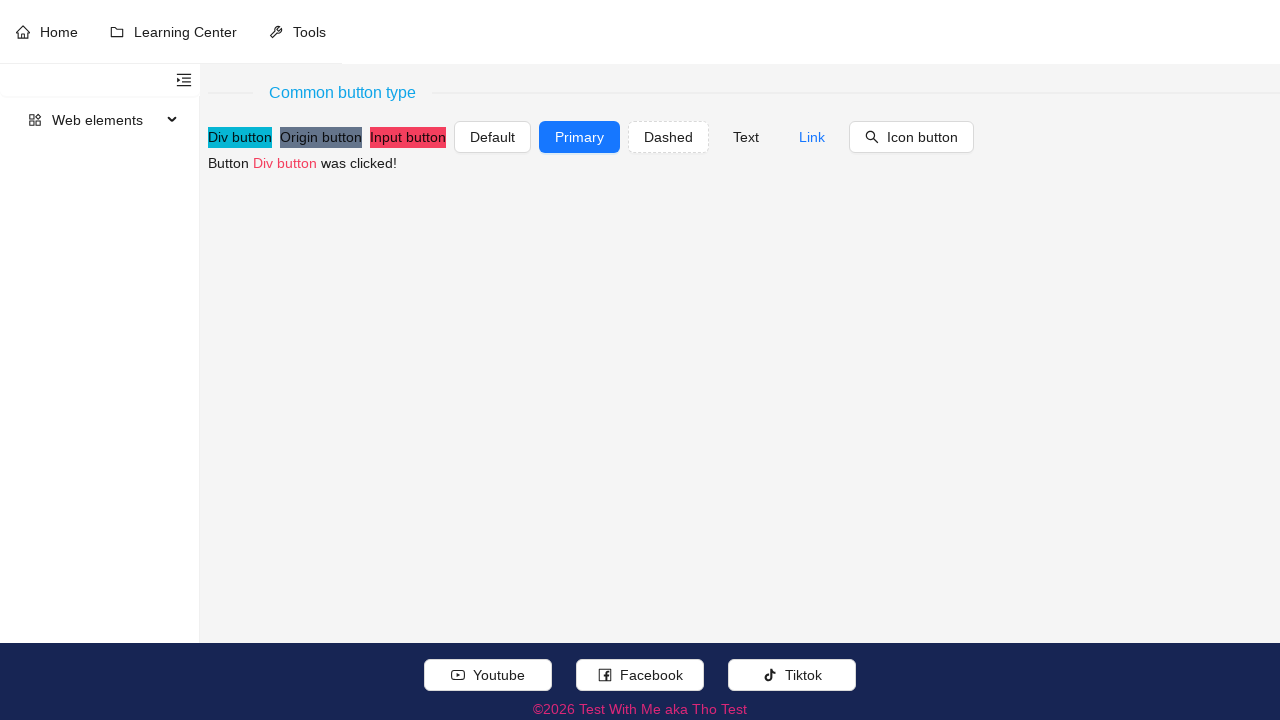